Tests accepting a confirmation dialog by scrolling down and clicking the confirm button

Starting URL: https://demoqa.com/alerts

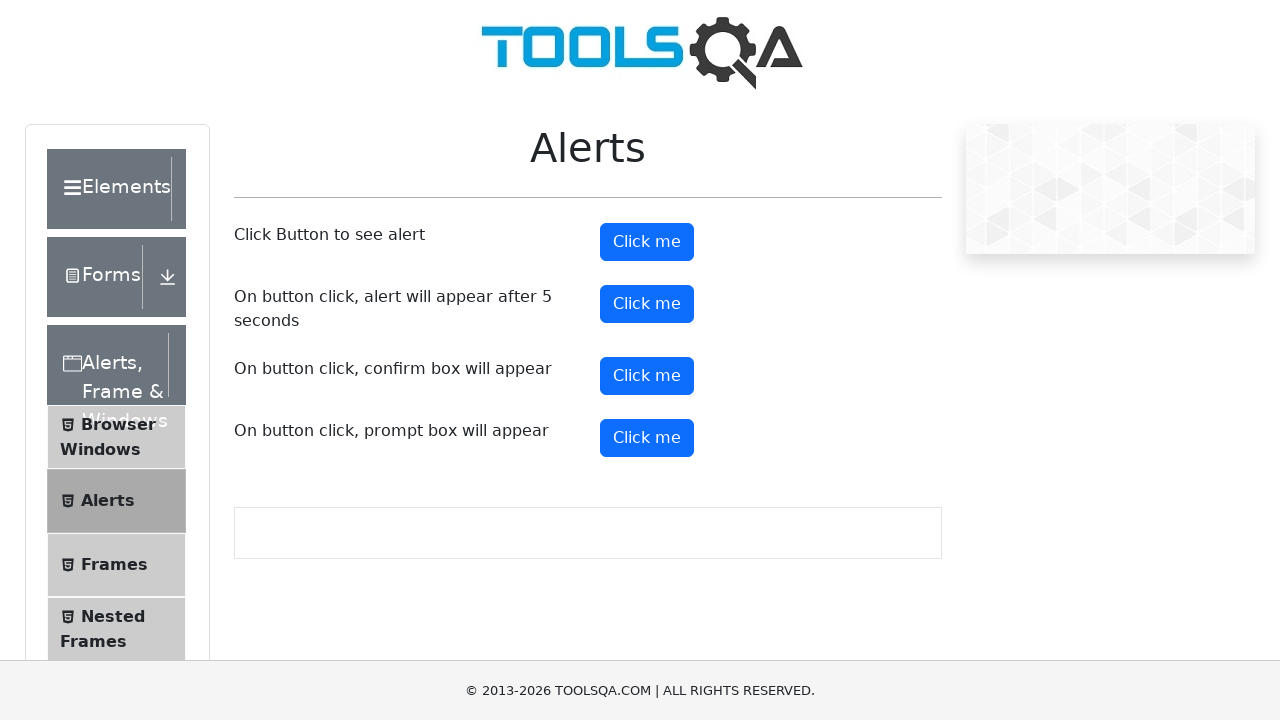

Scrolled down 100 pixels to make confirm button visible
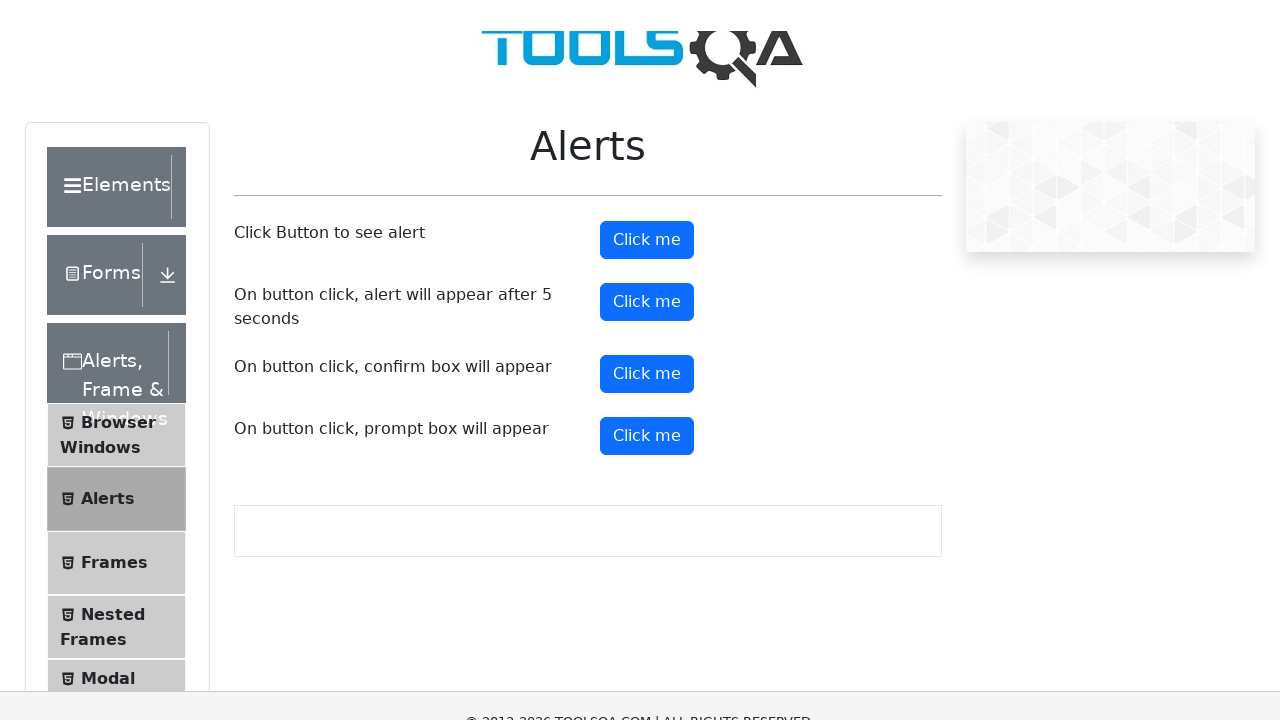

Set up dialog handler to automatically accept confirmation dialogs
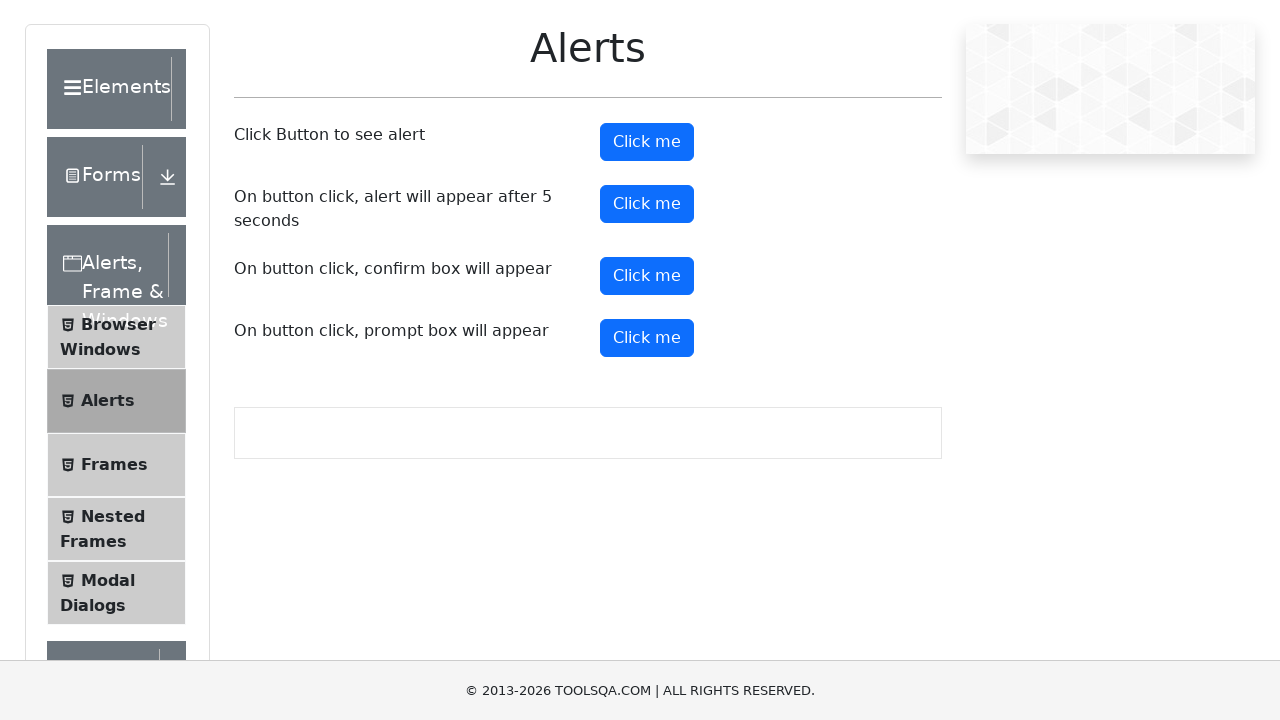

Clicked confirm button to trigger confirmation dialog at (647, 276) on #confirmButton
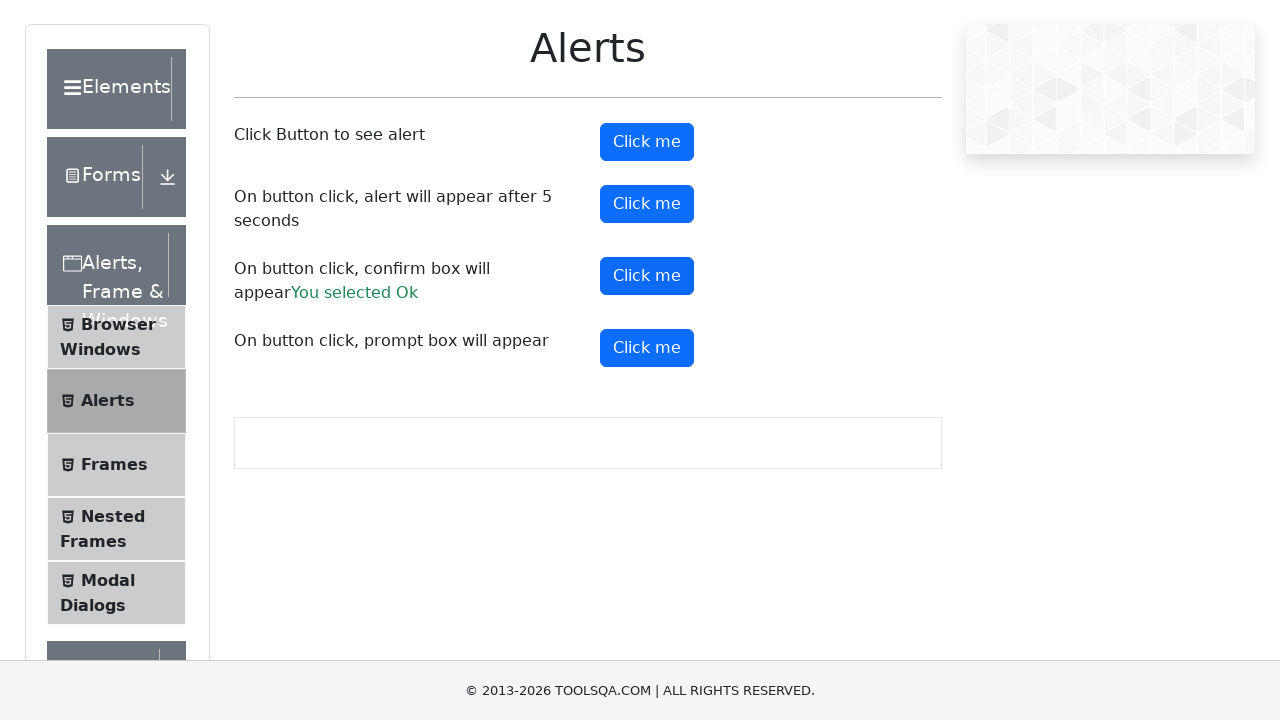

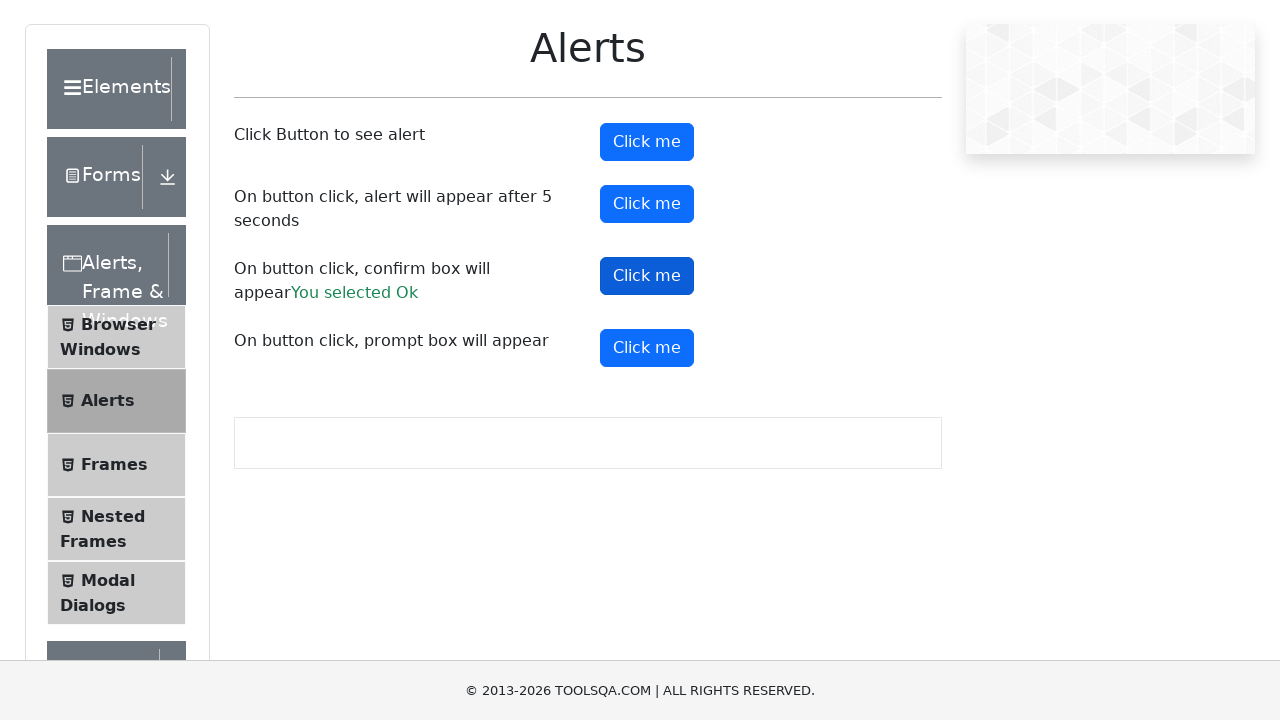